Tests multiple window handling by clicking a link that opens a new window and switching between parent and child windows

Starting URL: https://the-internet.herokuapp.com/

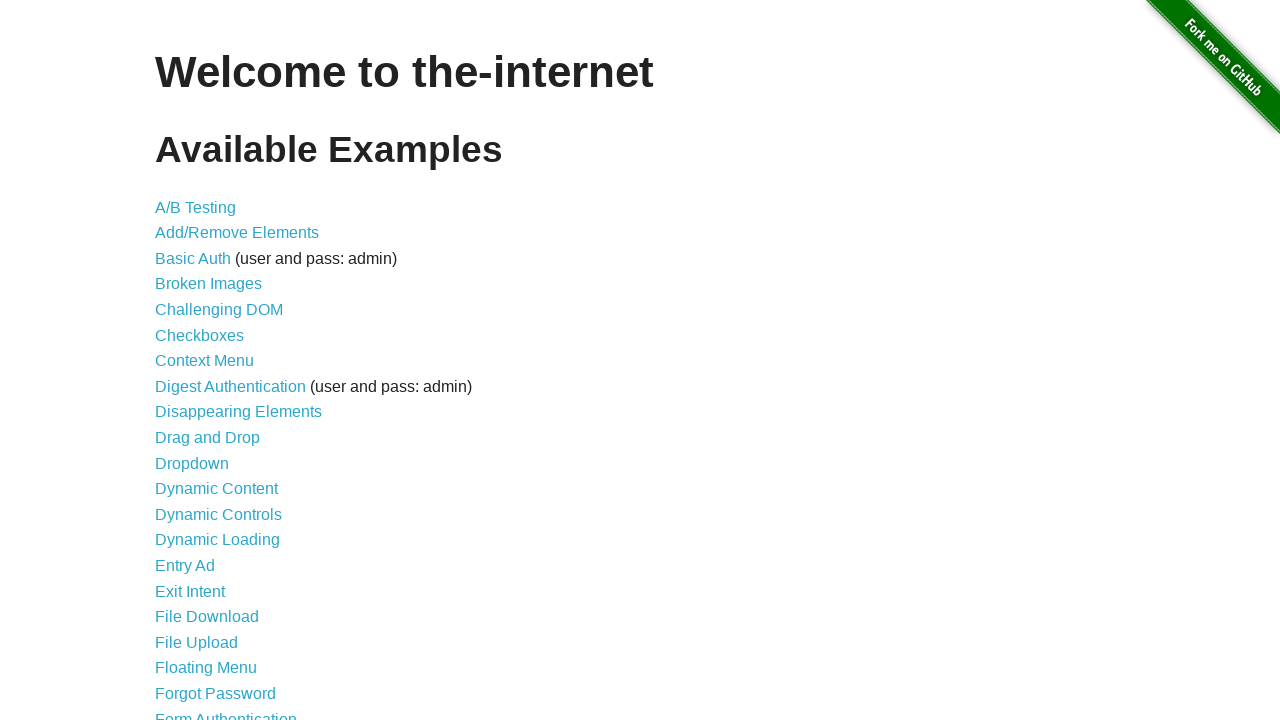

Clicked on Multiple Windows link at (218, 369) on xpath=//a[text()='Multiple Windows']
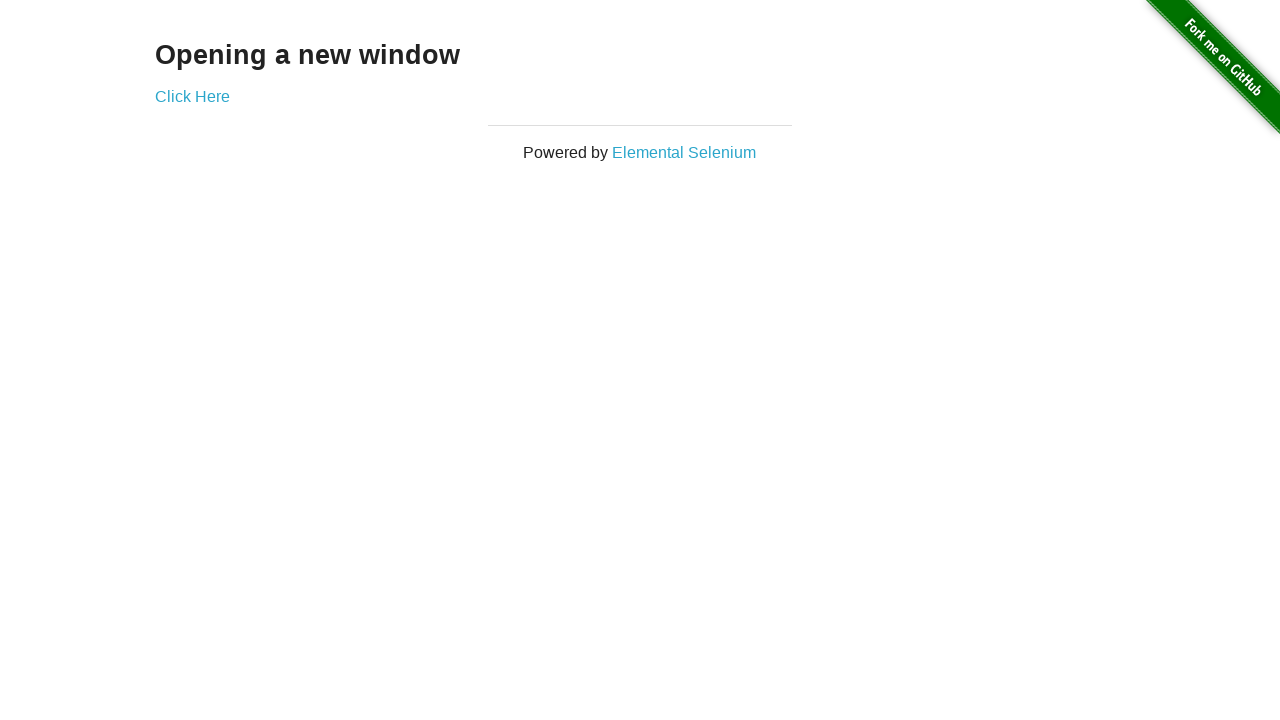

Waited for opening window heading to be visible
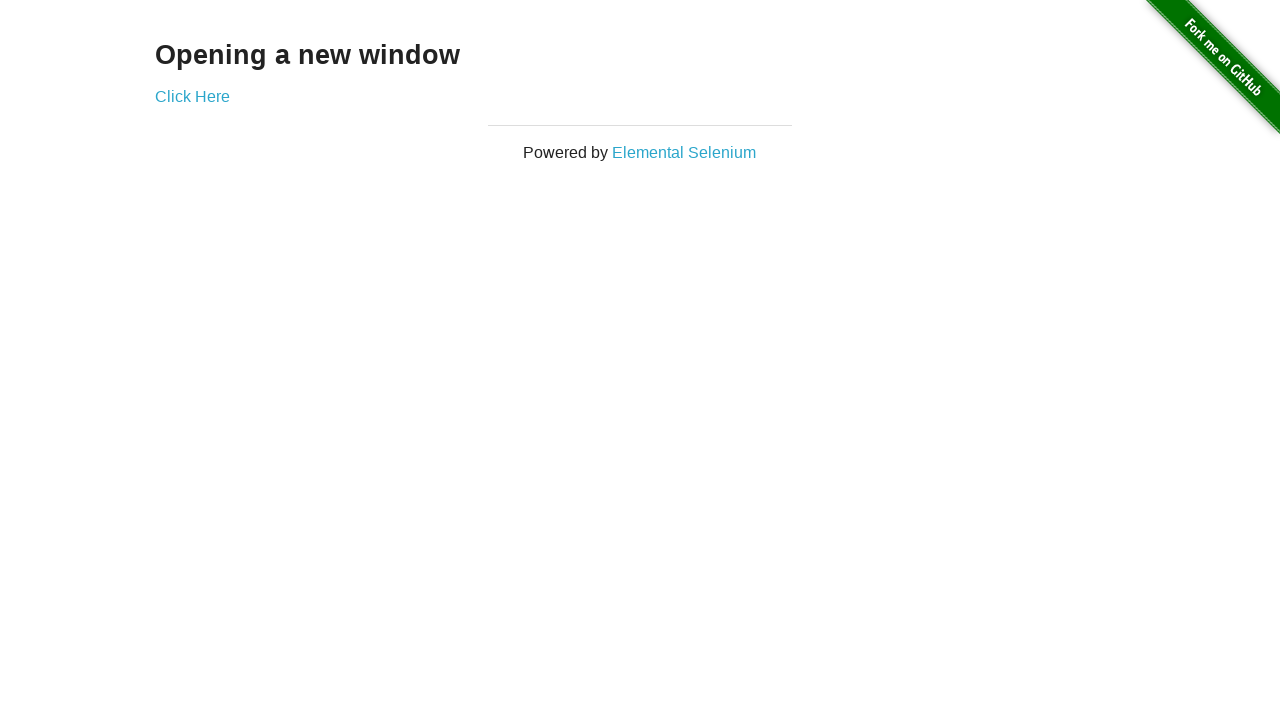

Retrieved opening window text: Opening a new window
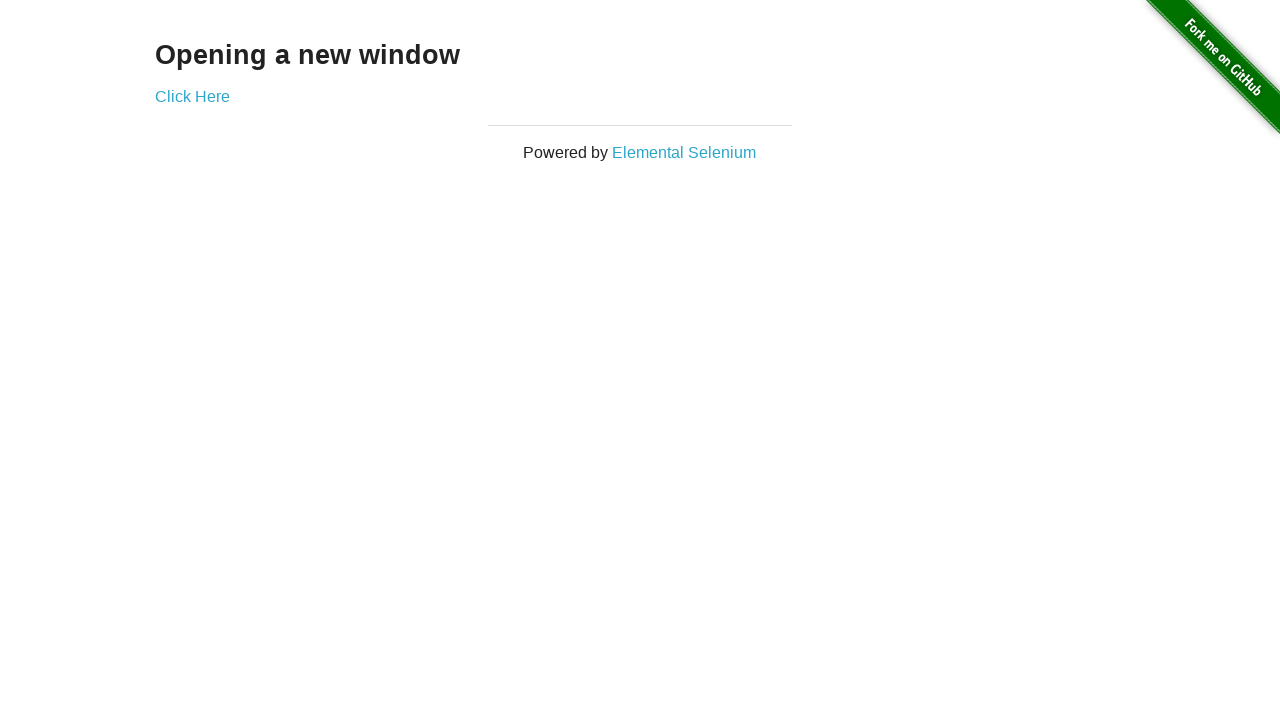

Clicked 'Click Here' link to open new window at (192, 96) on xpath=//a[text()='Click Here']
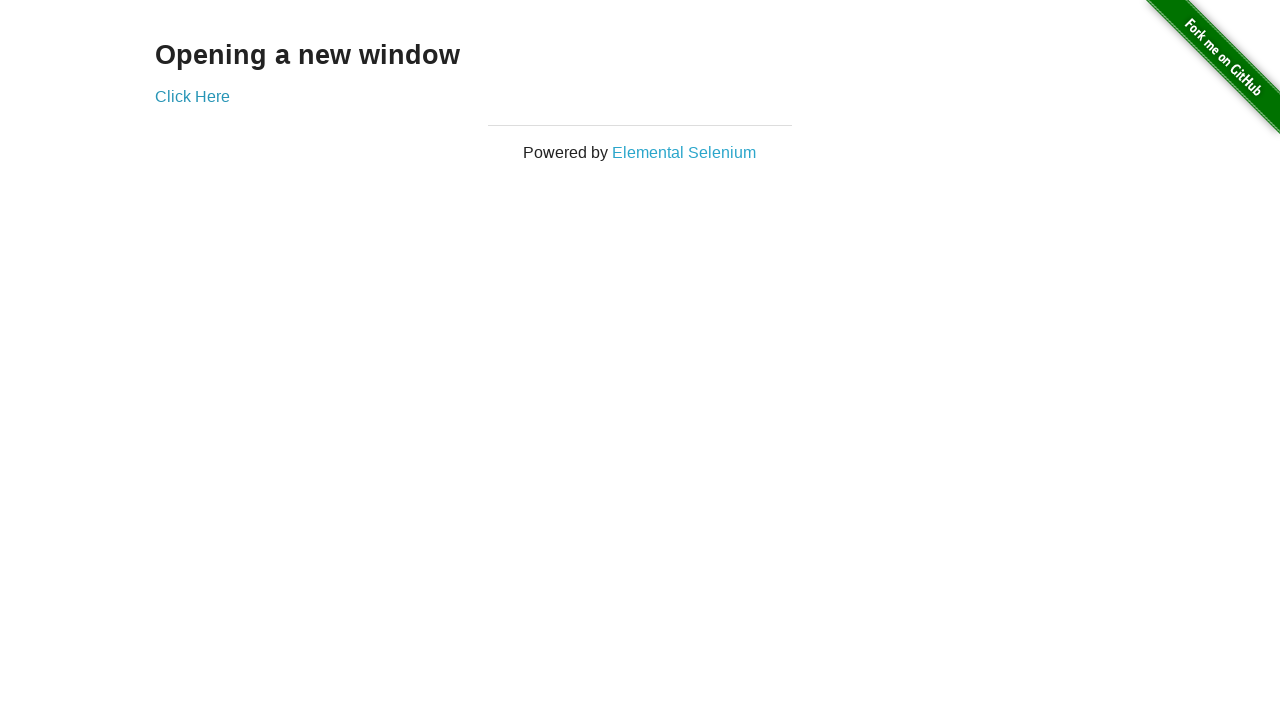

New window loaded completely
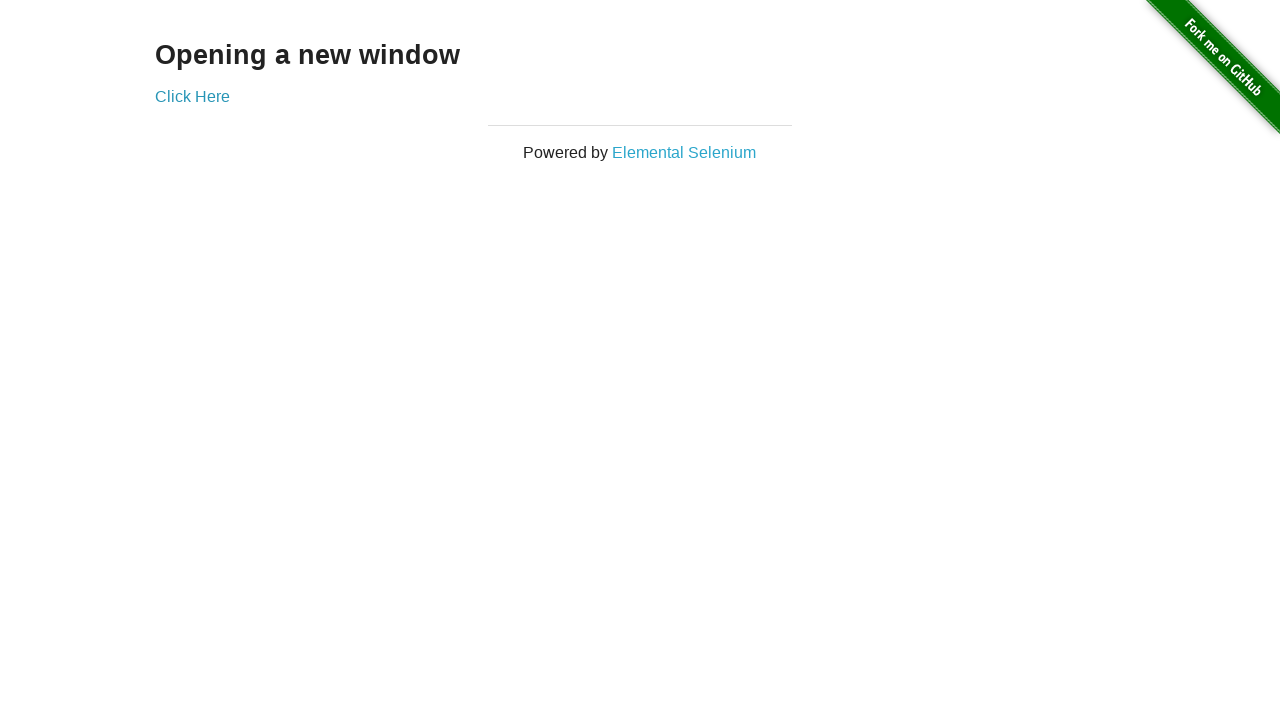

Retrieved new window text: New Window
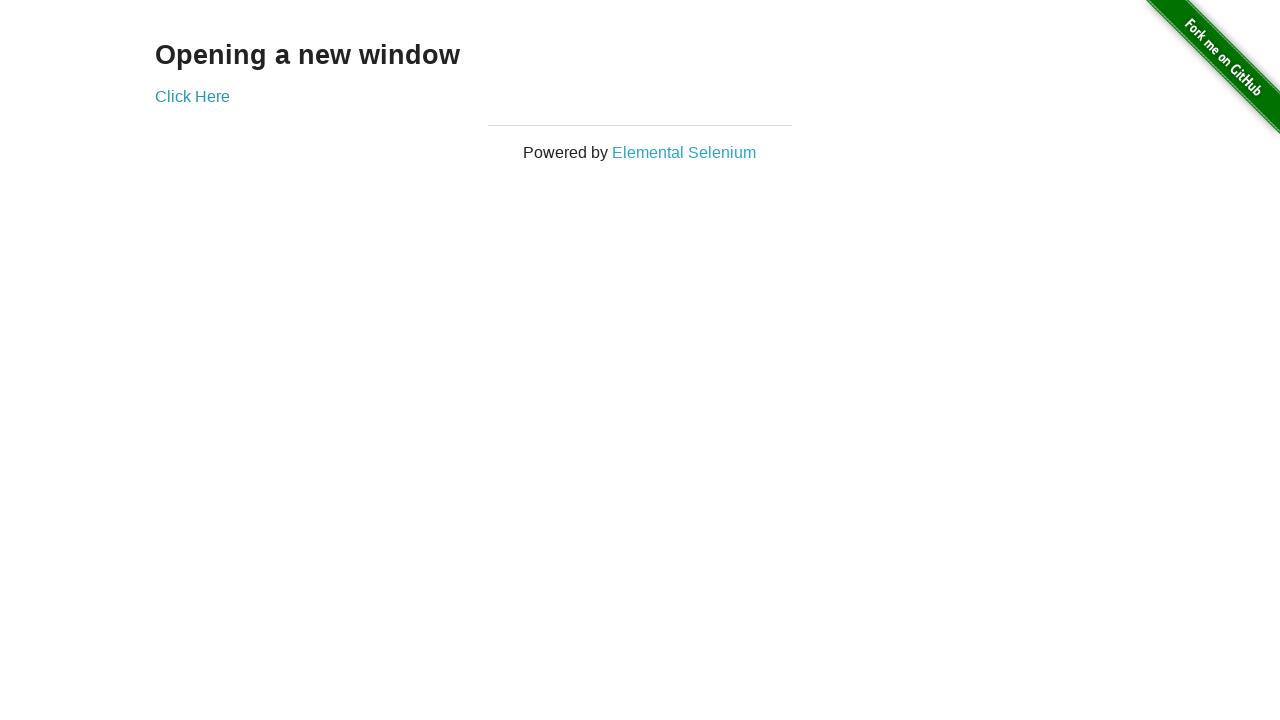

Closed the child window
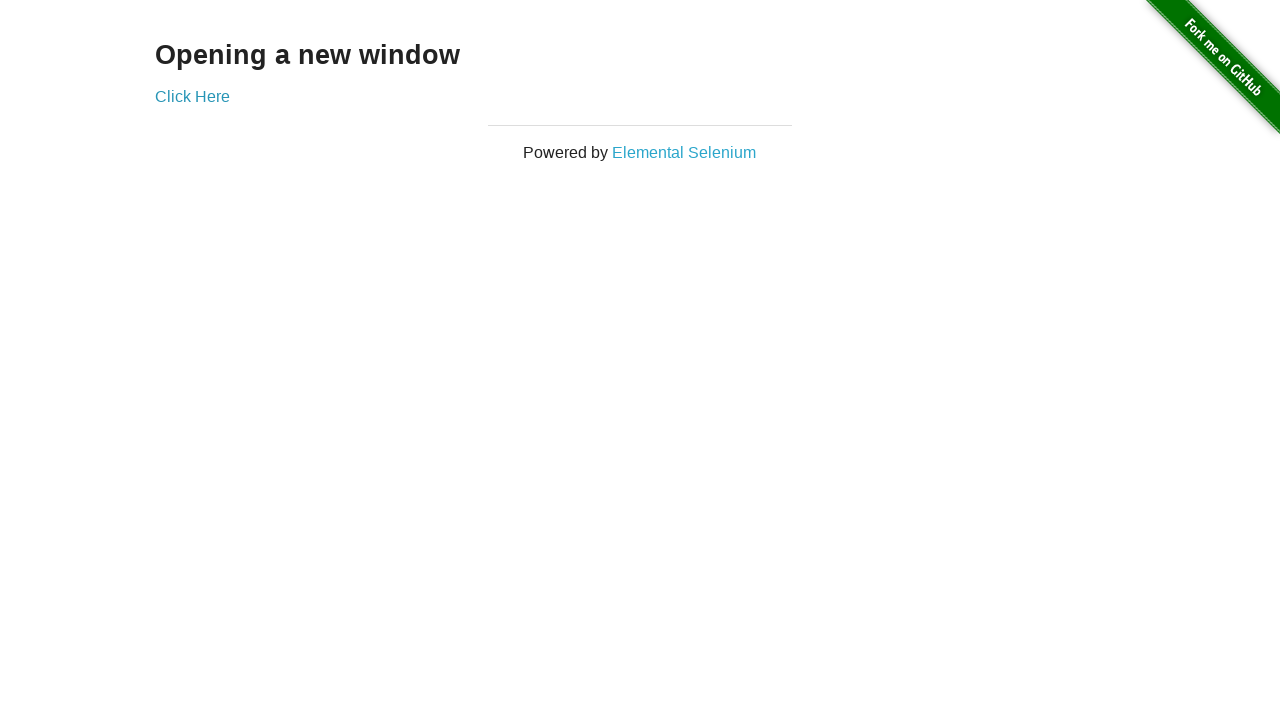

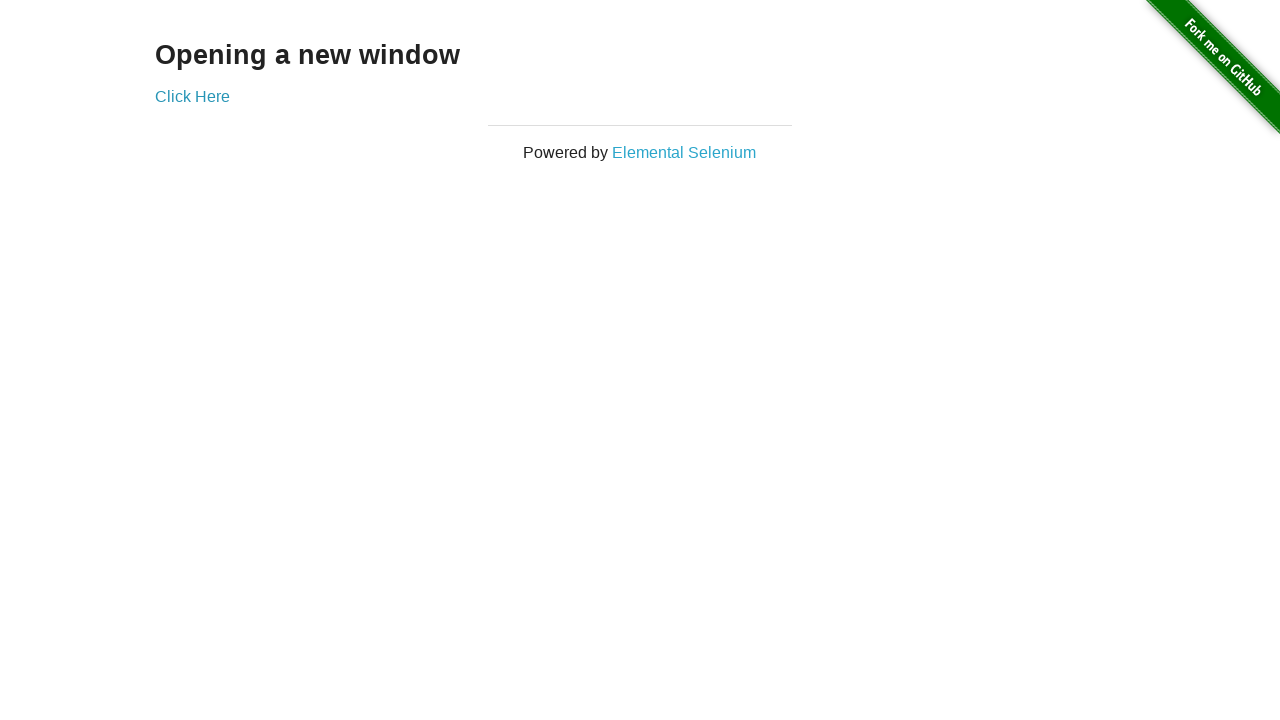